Tests the API link navigation on the Playwright documentation site by clicking the API link and verifying it navigates to the API page with the correct heading.

Starting URL: https://playwright.dev/

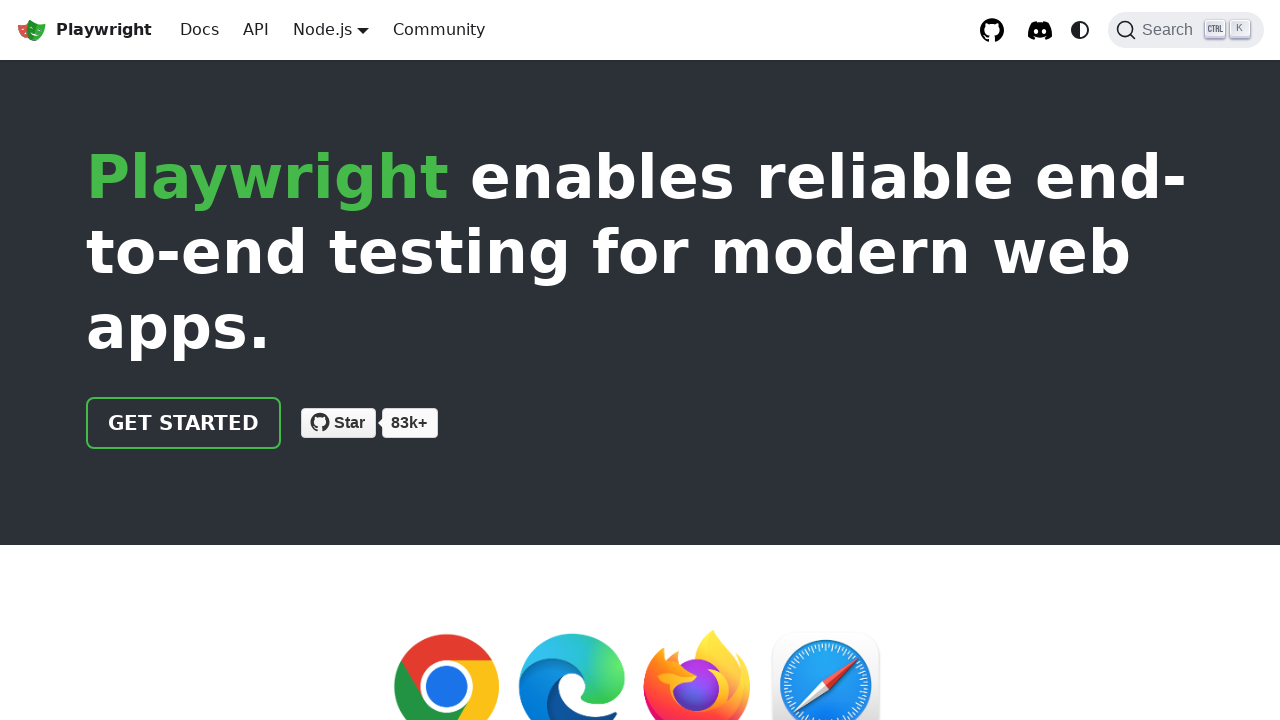

Waited for API link to be visible on the page
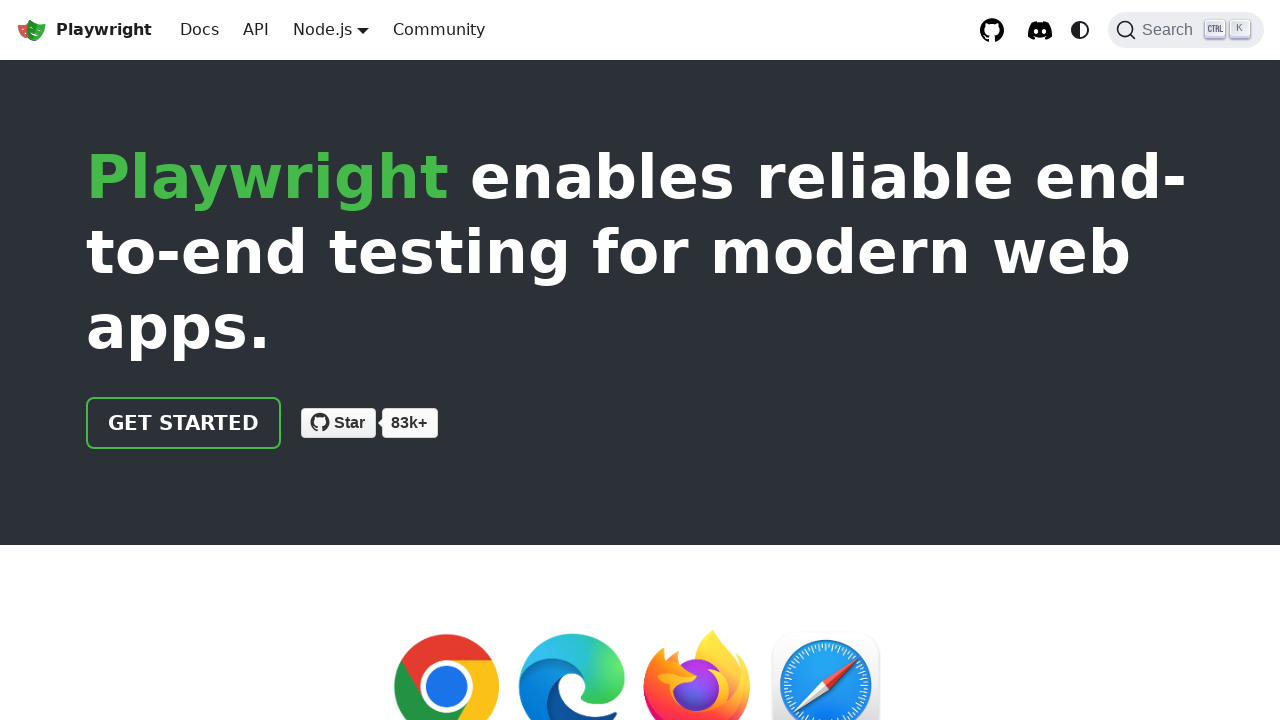

Clicked the API link at (256, 30) on a:has-text("API")
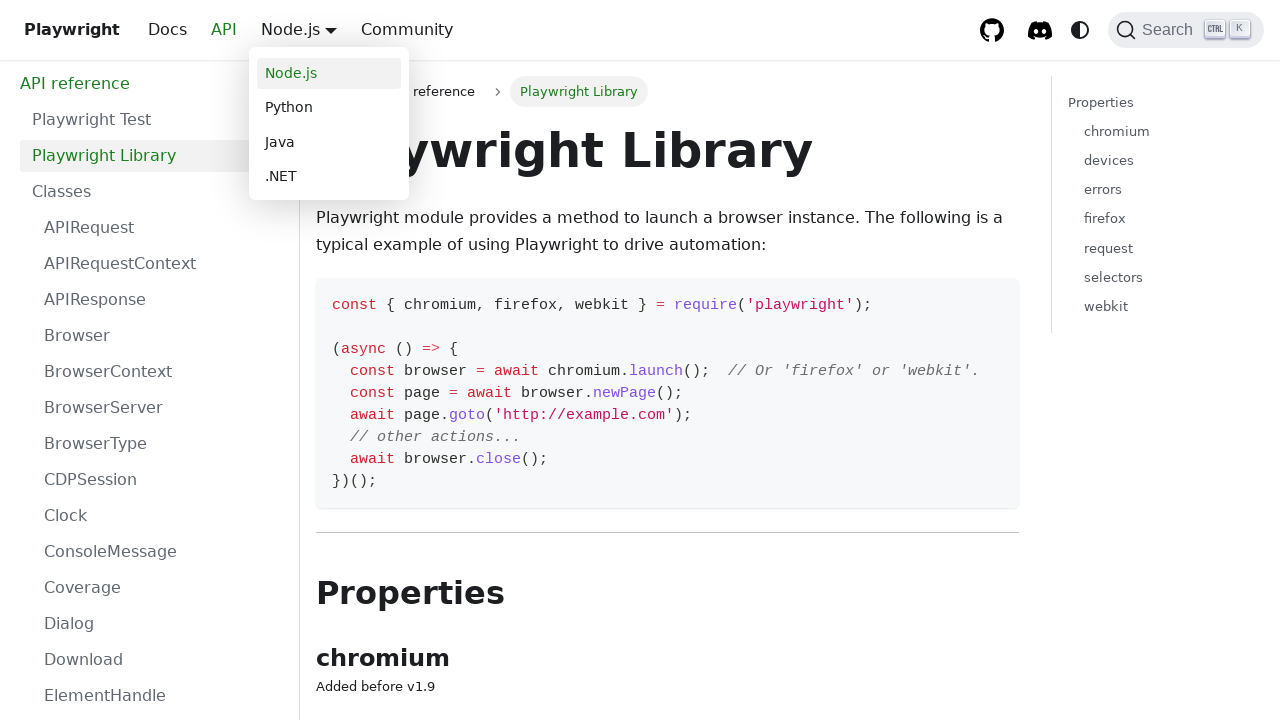

Navigation to API page completed - URL contains /api/
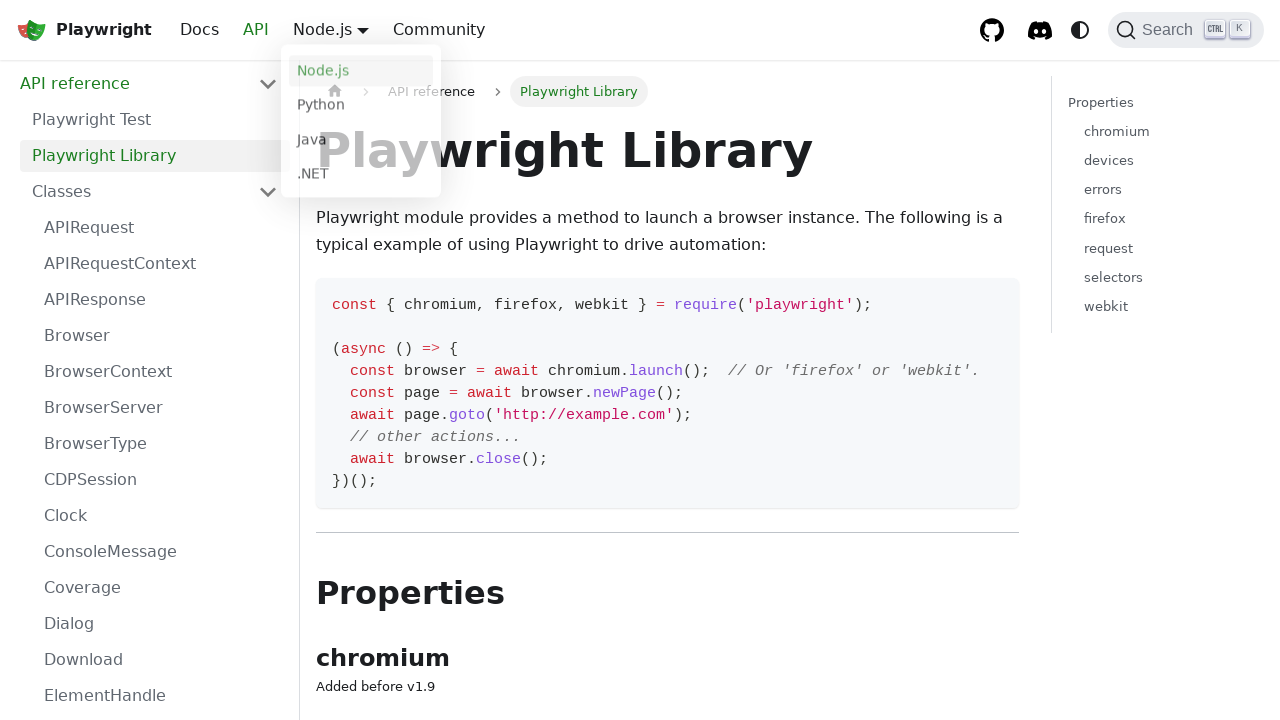

API page heading (h1) element is present
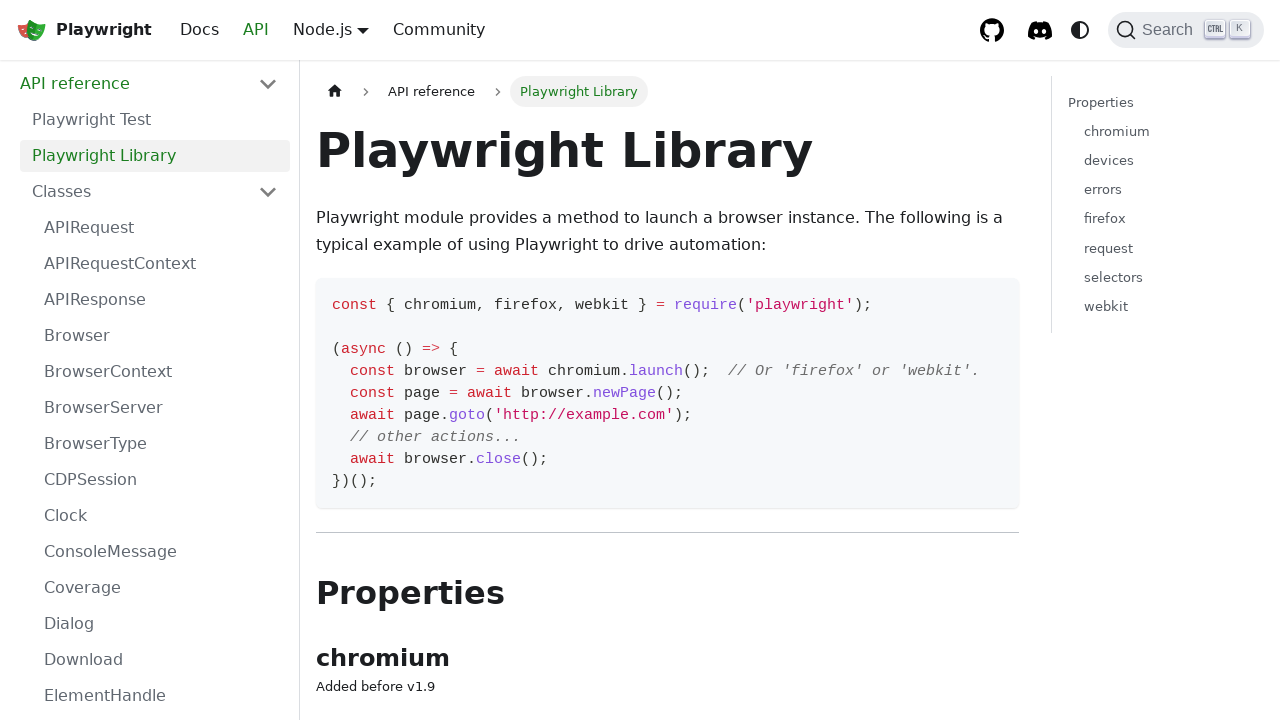

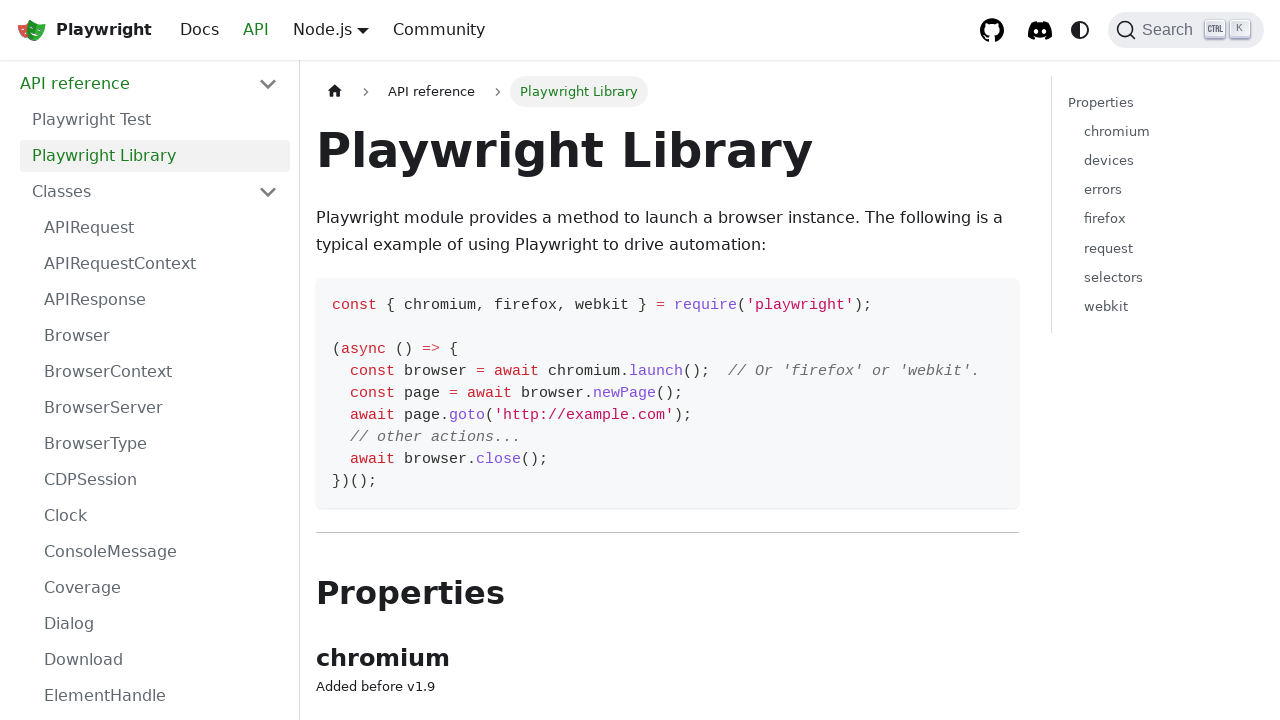